Tests a jQuery combo tree dropdown by clicking the input field to open the dropdown and selecting multiple choice values from the list of options.

Starting URL: https://www.jqueryscript.net/demo/Drop-Down-Combo-Tree/

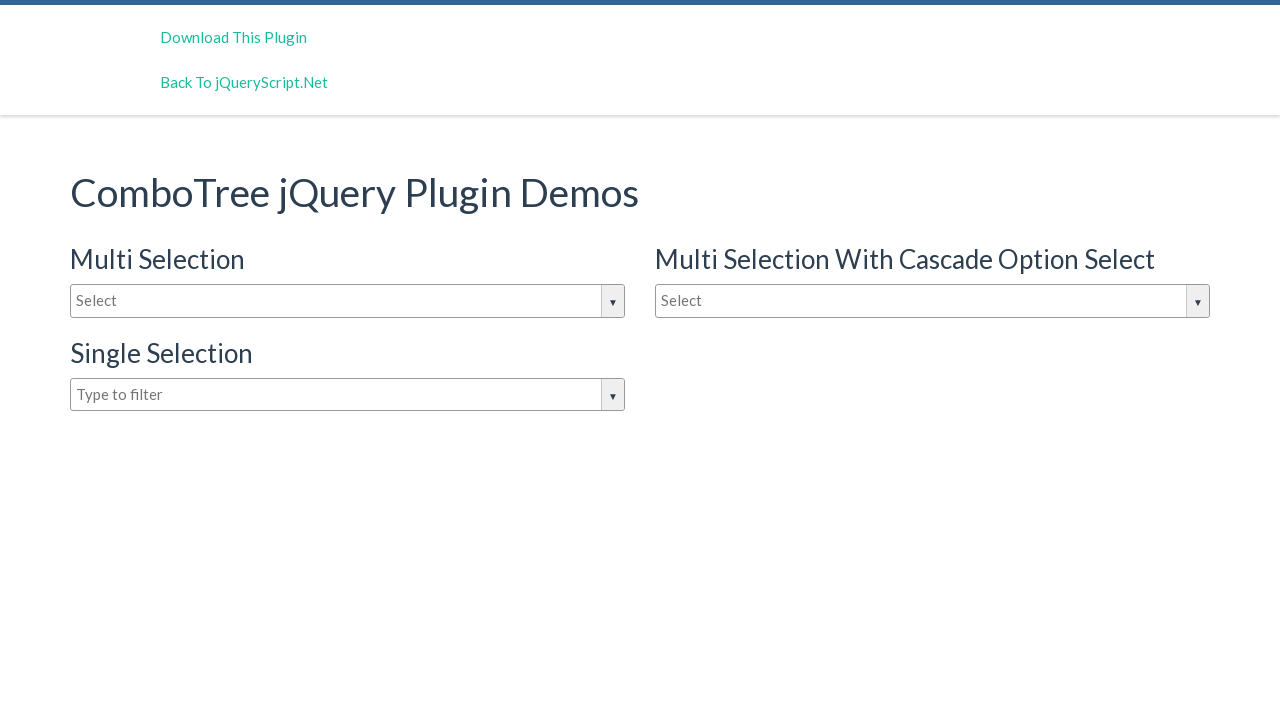

Clicked input field to open jQuery dropdown at (348, 301) on #justAnInputBox
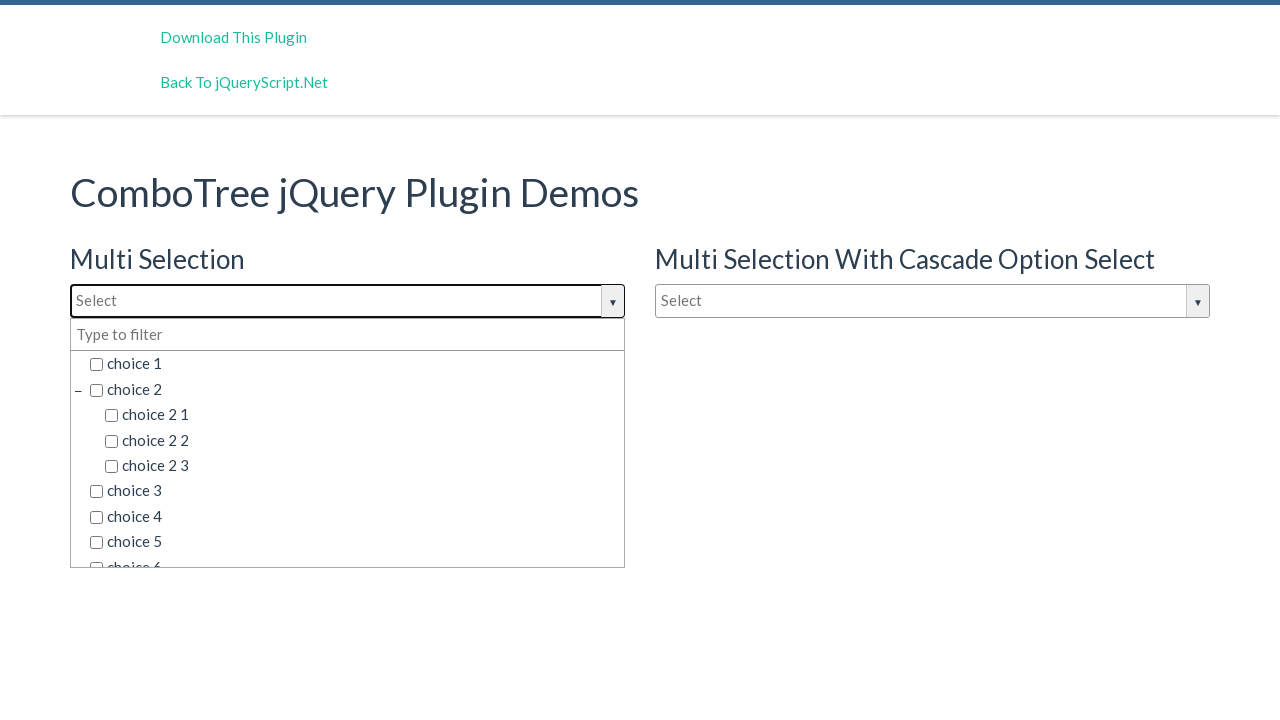

Dropdown choices appeared
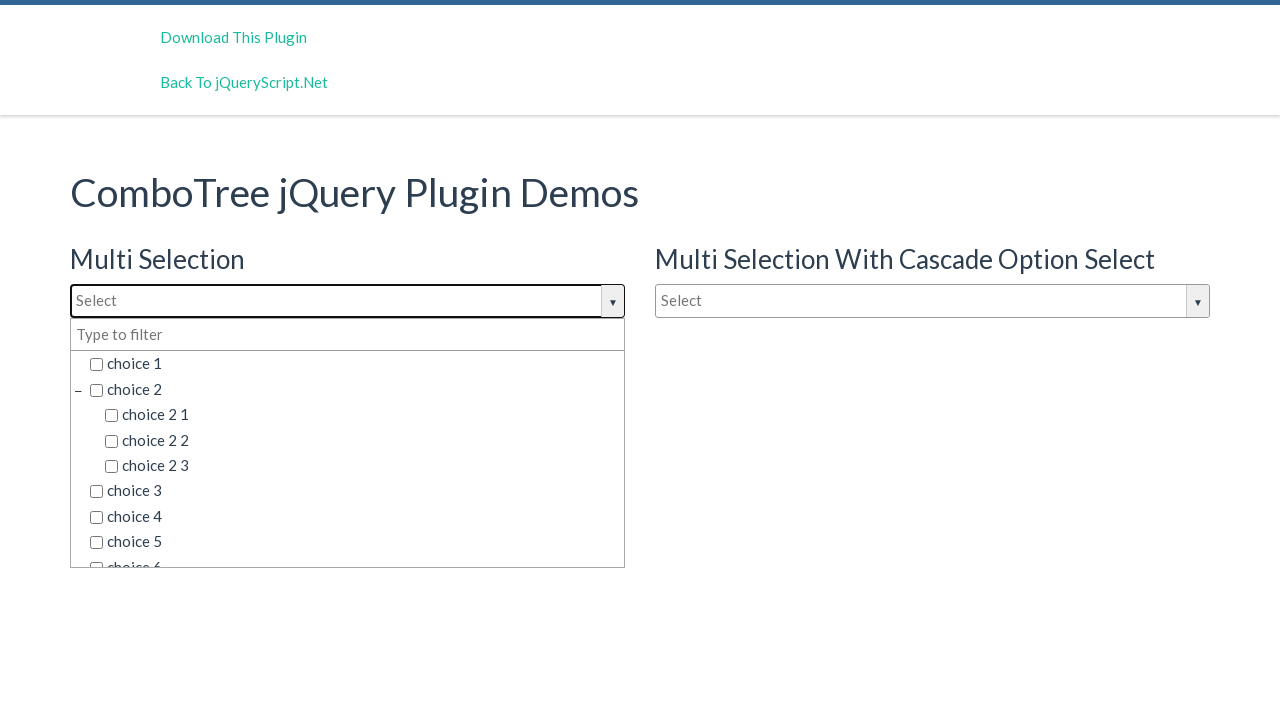

Selected 'choice 2 2' from dropdown at (362, 440) on span.comboTreeItemTitle:has-text('choice 2 2')
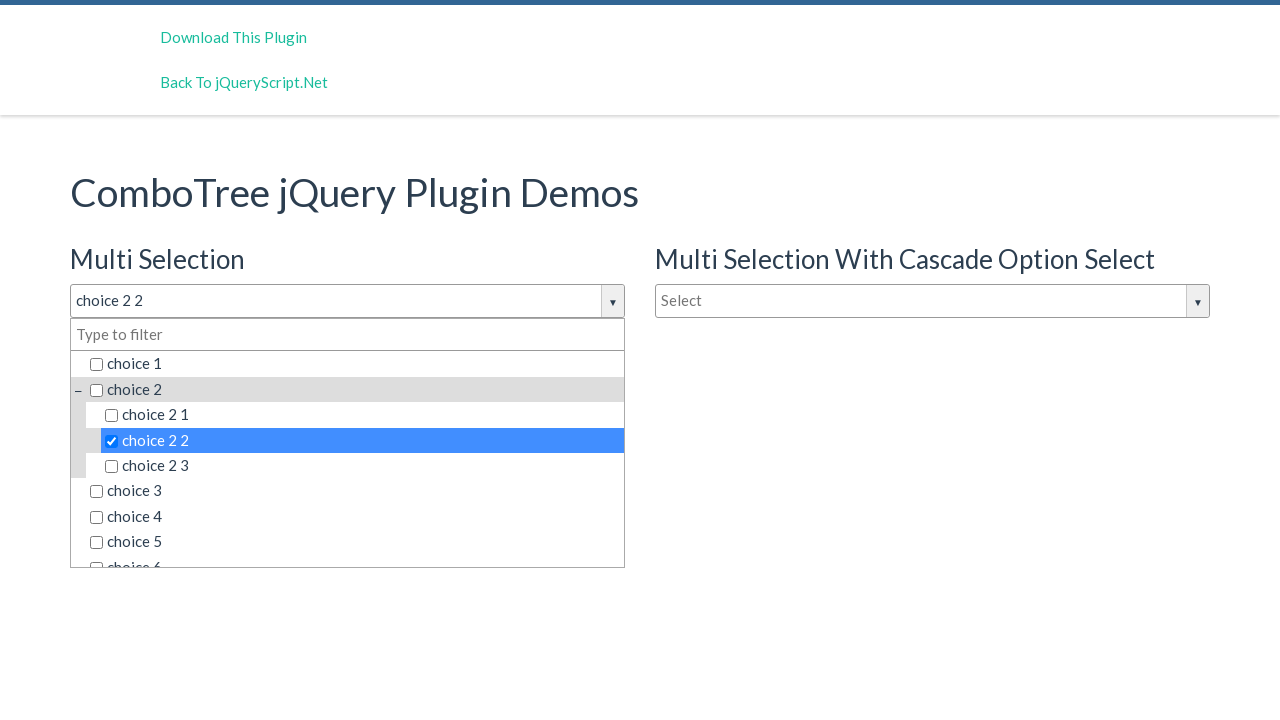

Selected 'choice 6' from dropdown at (355, 554) on span.comboTreeItemTitle:has-text('choice 6')
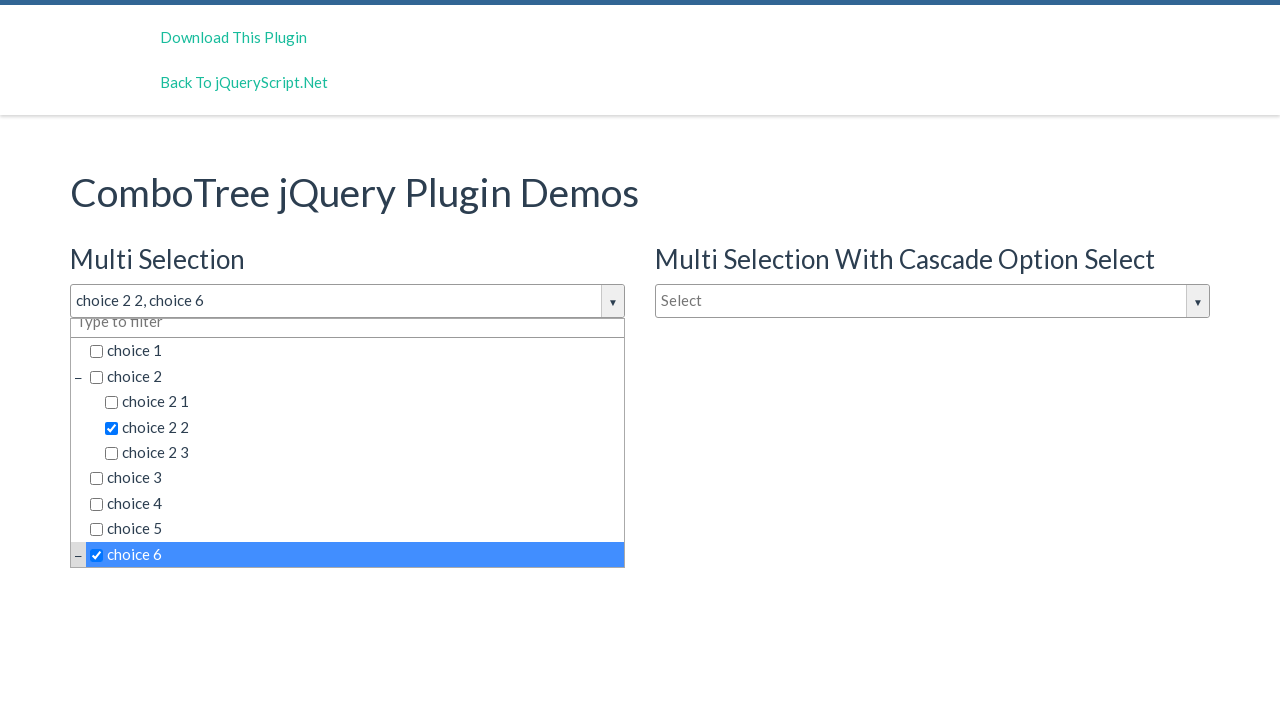

Selected 'choice 6 2 3' from dropdown at (370, 529) on span.comboTreeItemTitle:has-text('choice 6 2 3')
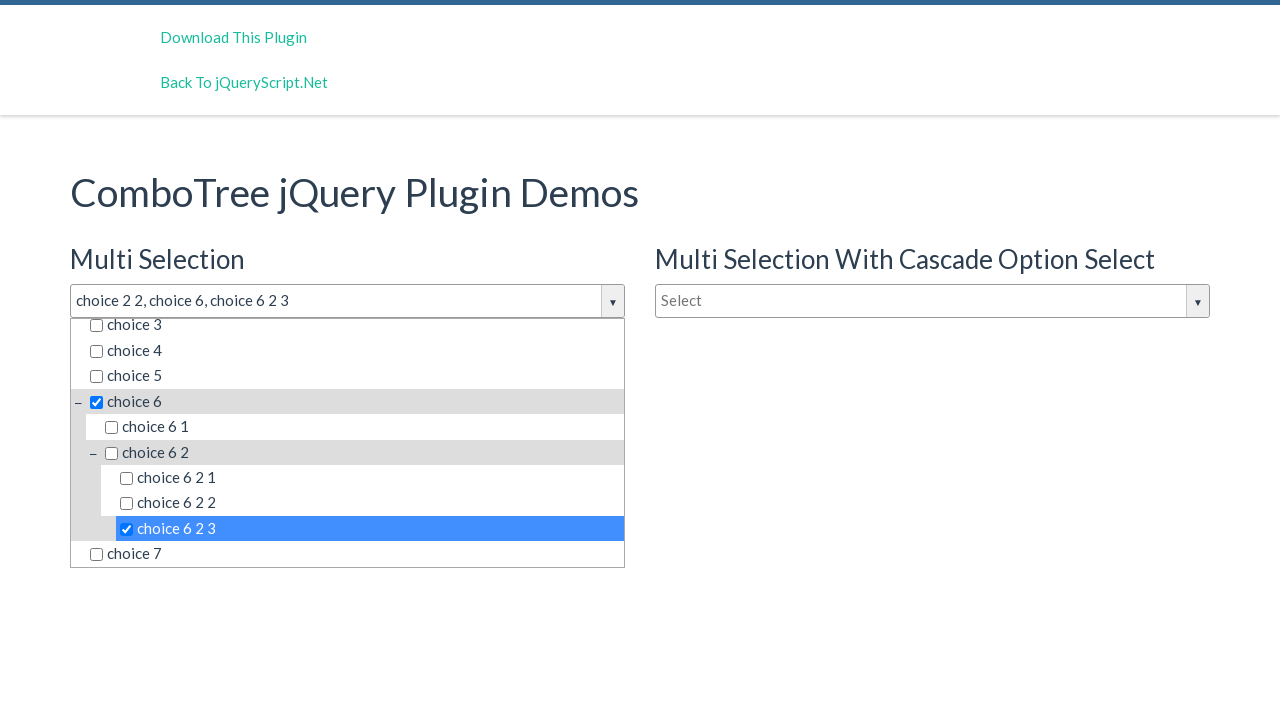

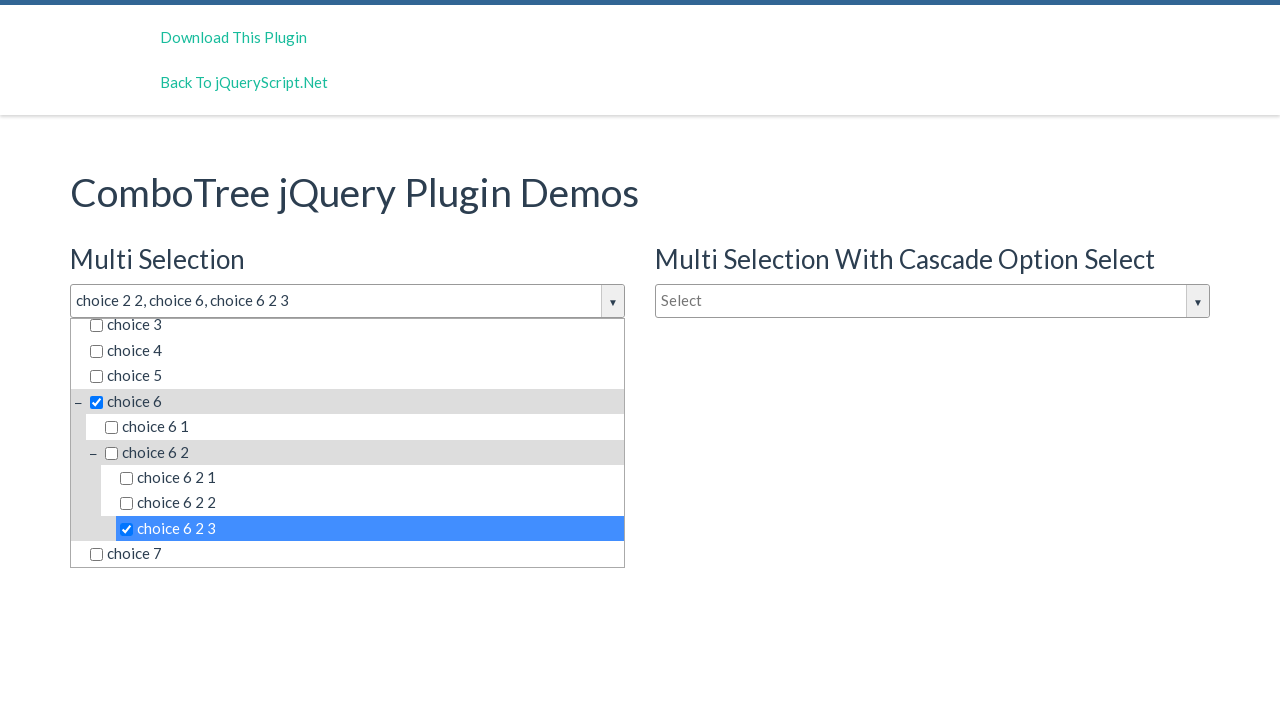